Tests sorting the Due column in ascending order on table2 using more semantic CSS class selectors instead of pseudo-classes.

Starting URL: http://the-internet.herokuapp.com/tables

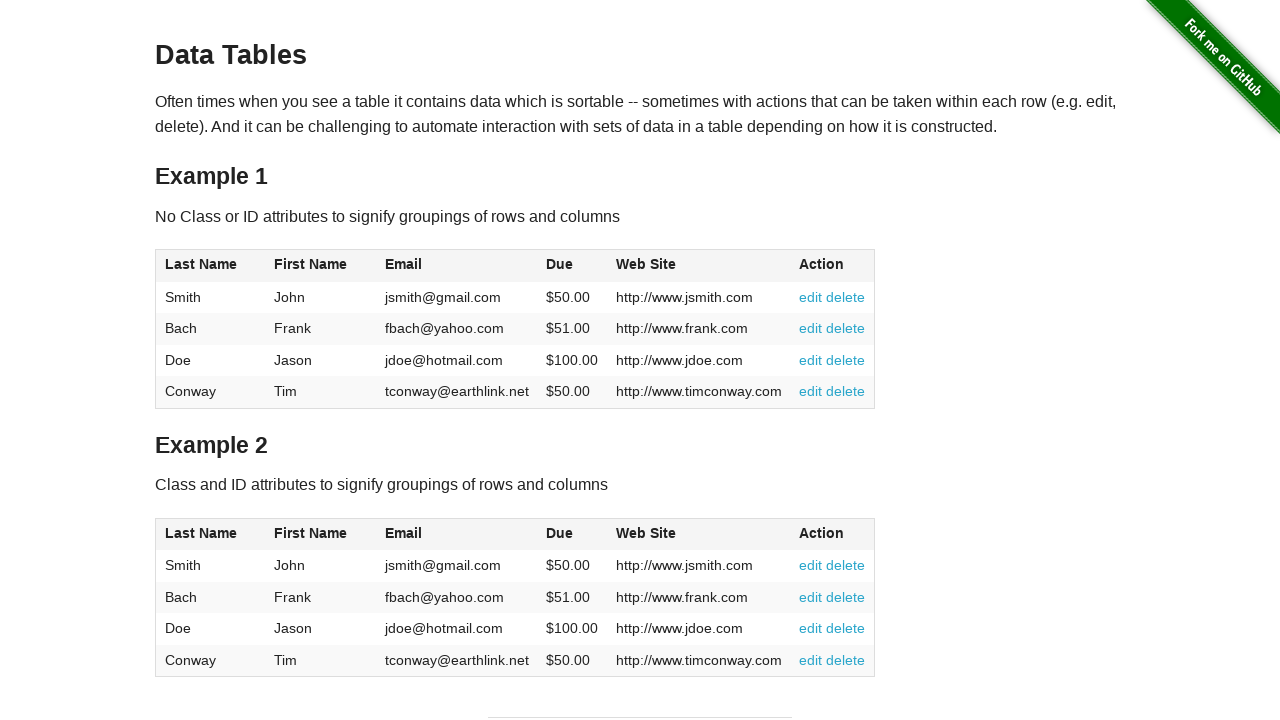

Clicked the Due column header in table2 to sort in ascending order at (560, 533) on #table2 thead .dues
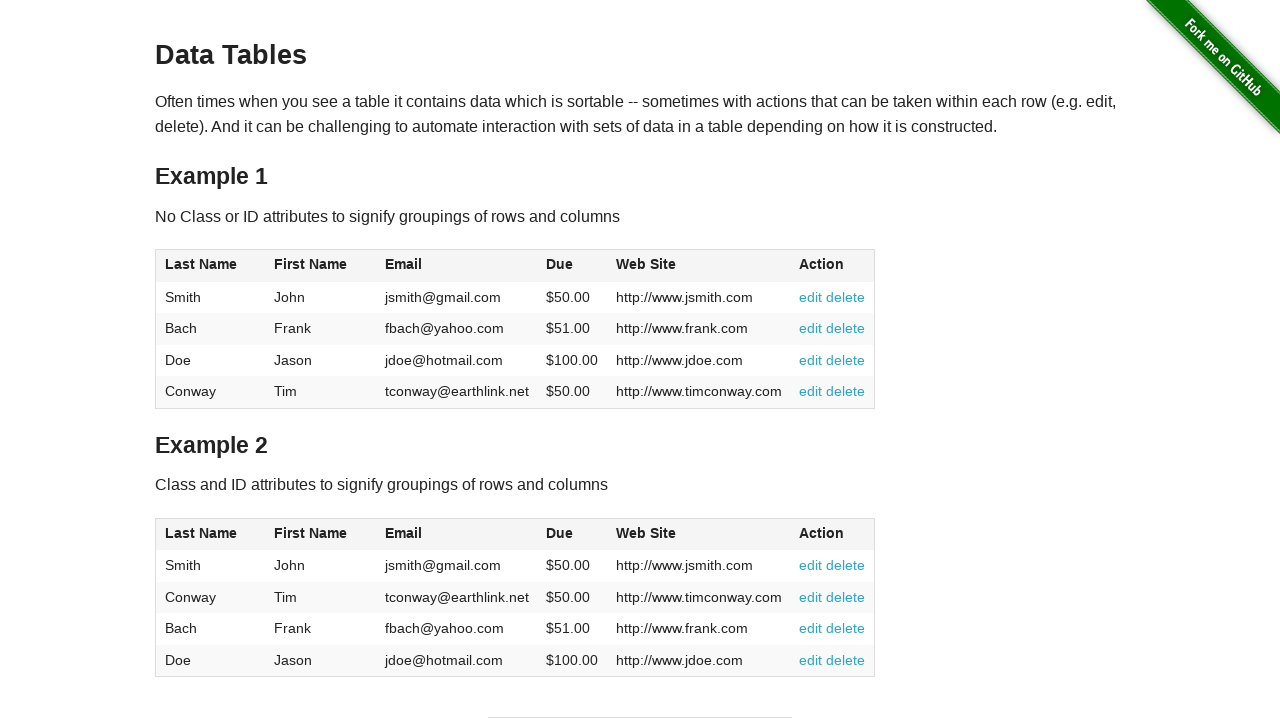

Table2 finished sorting by Due column
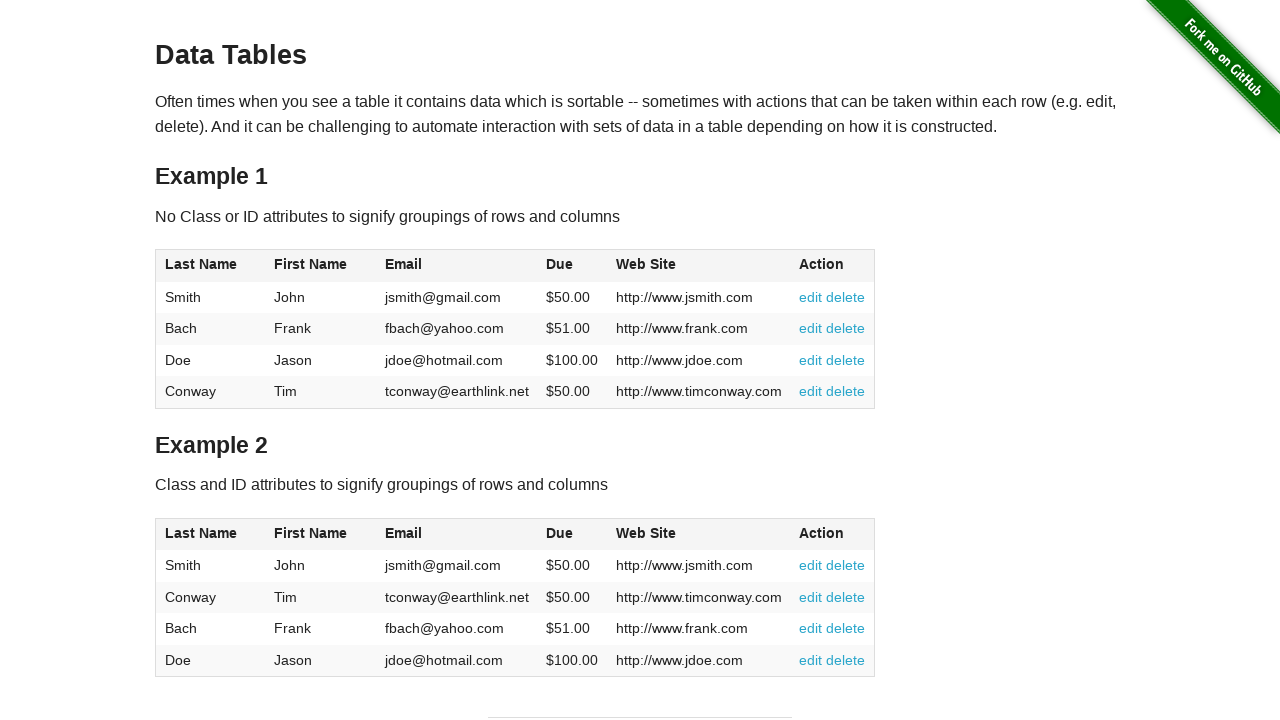

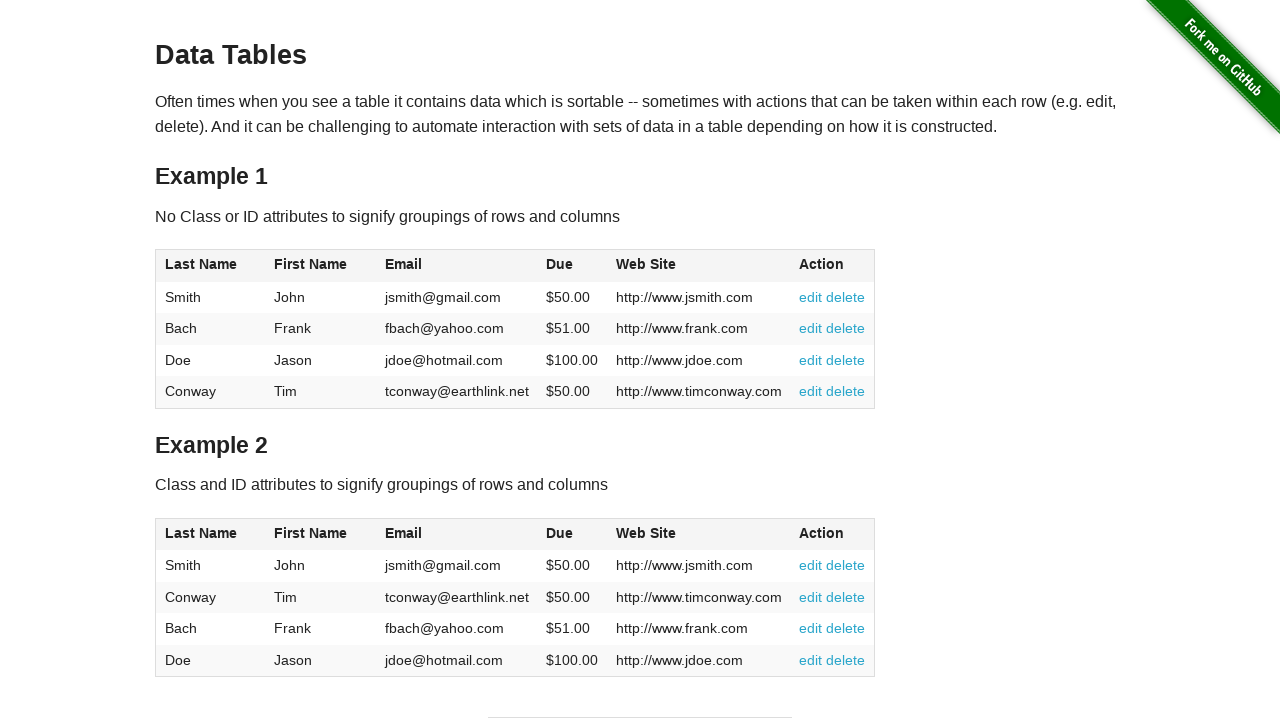